Navigates to an OrangeHRM page and verifies the header logo is present by checking its source attribute

Starting URL: http://alchemy.hguy.co/orangehrm

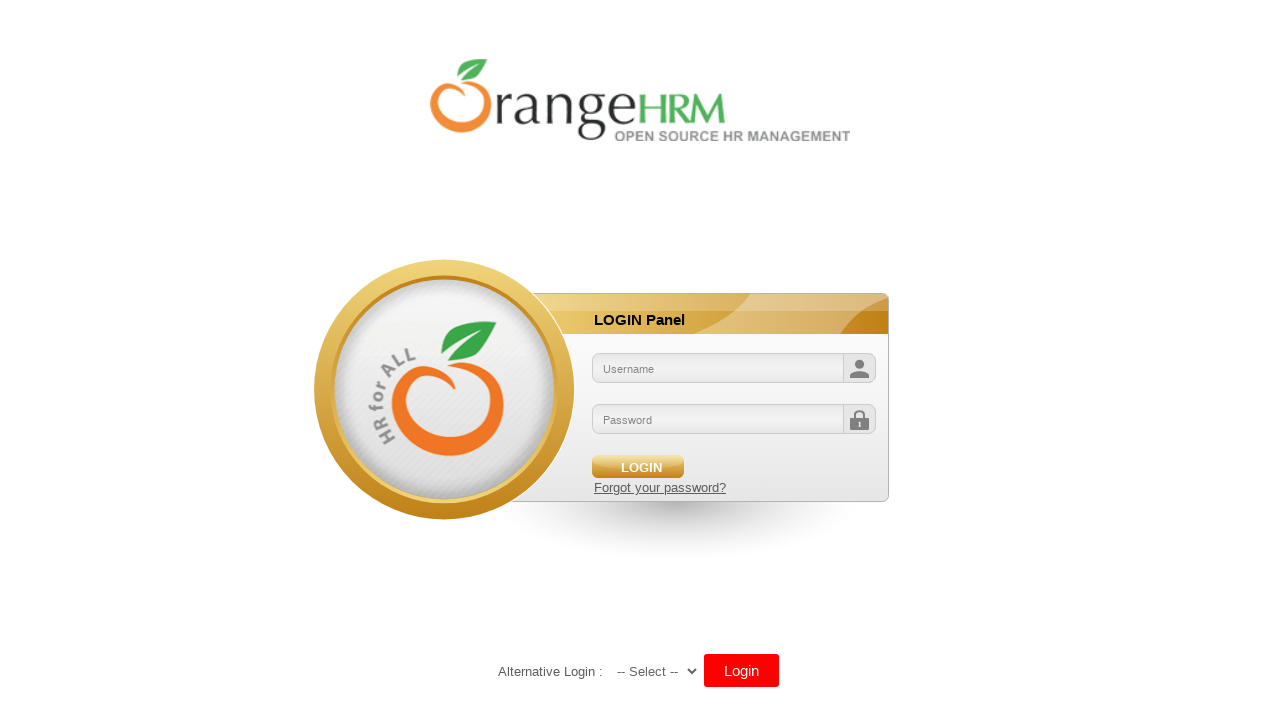

Waited for header logo element to be present
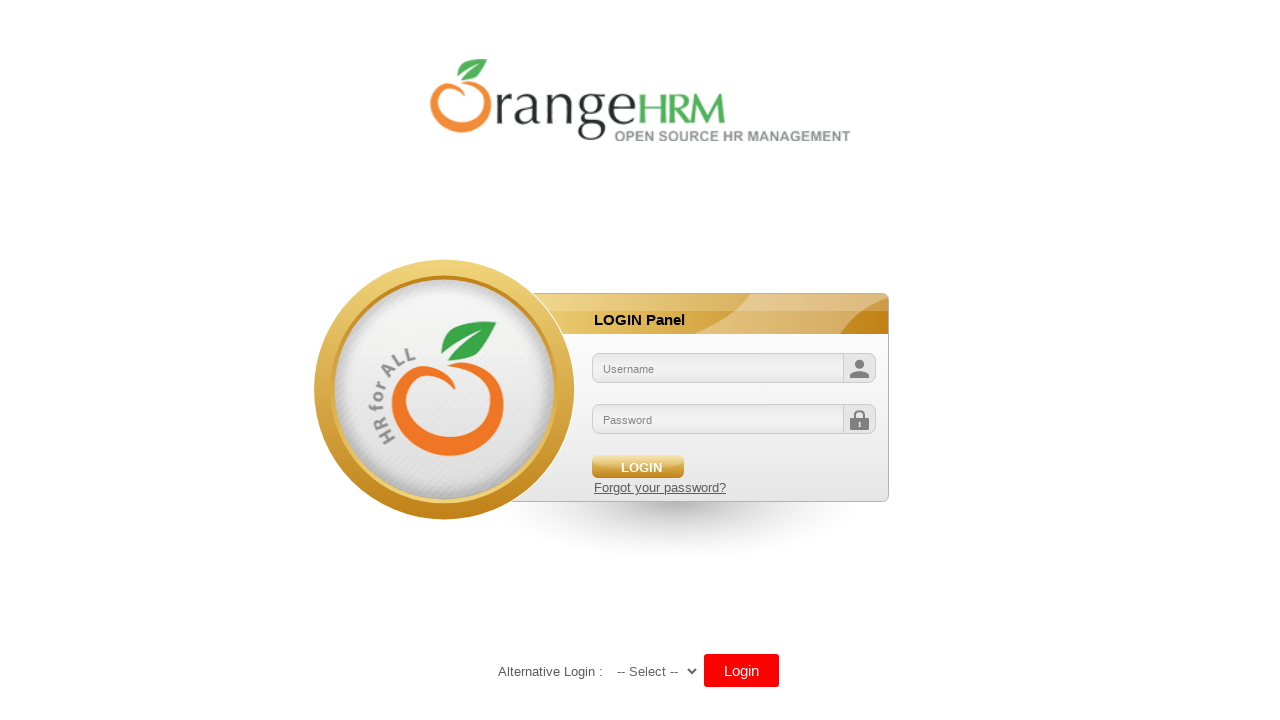

Located header logo element
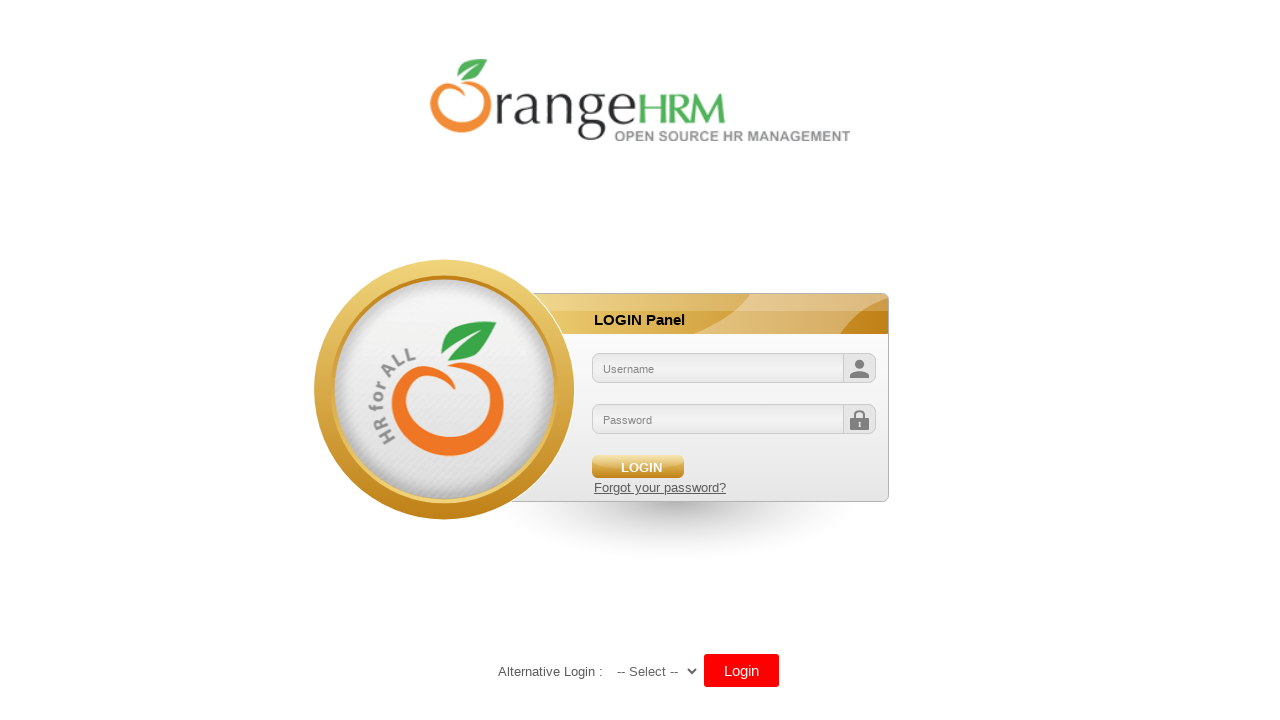

Verified header logo element is visible and ready
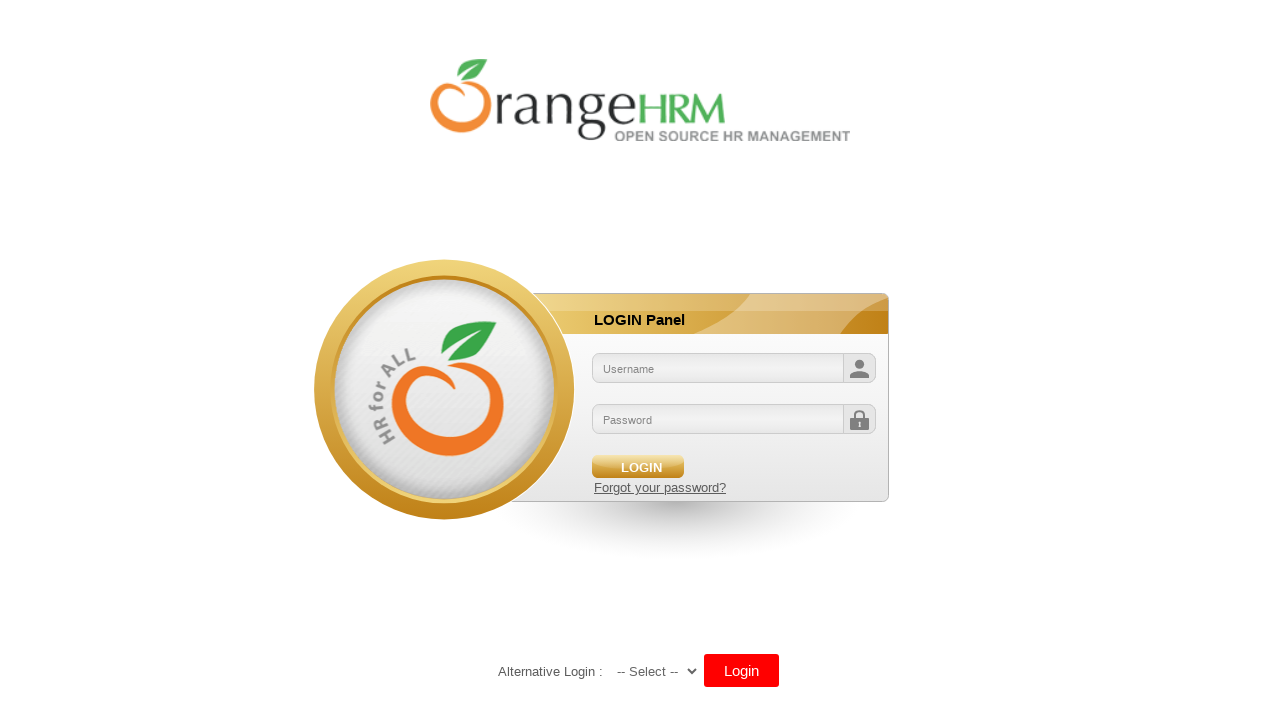

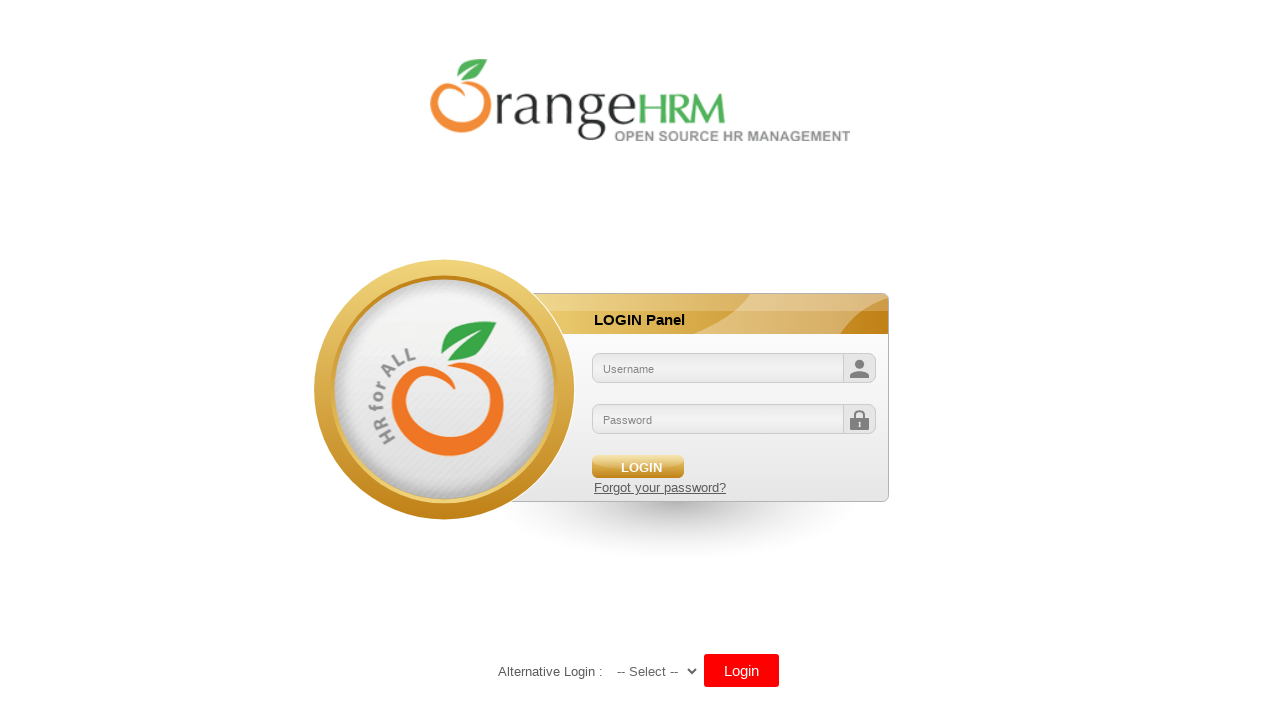